Tests appending text to an existing text field by adding additional characters to the pre-filled occupation field

Starting URL: http://watir.com/examples/forms_with_input_elements.html

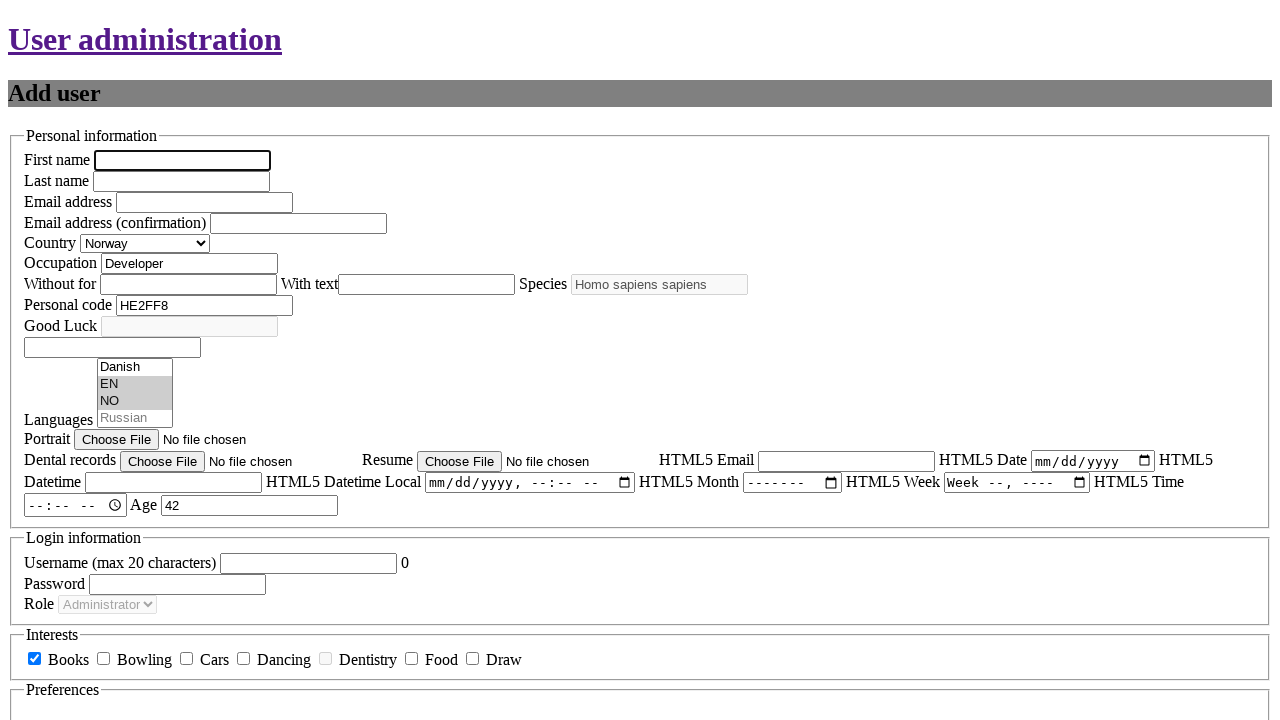

Located the occupation text field
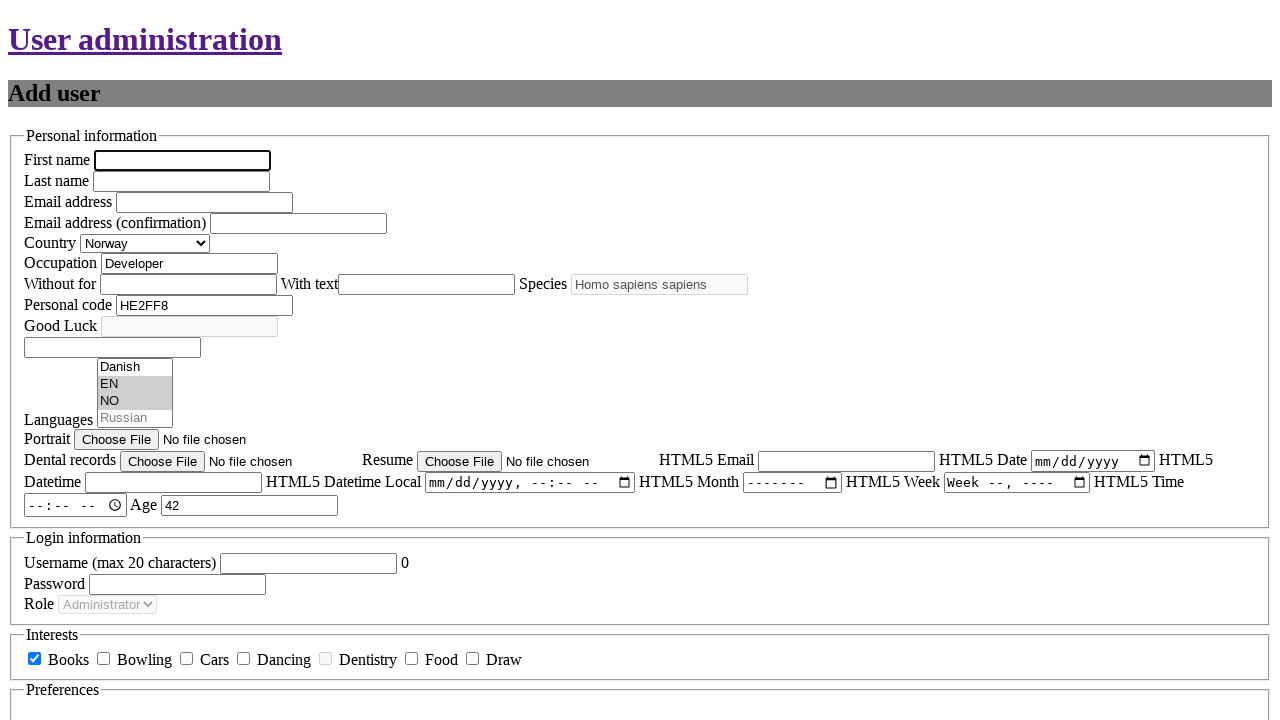

Moved cursor to end of occupation field on #new_user_occupation
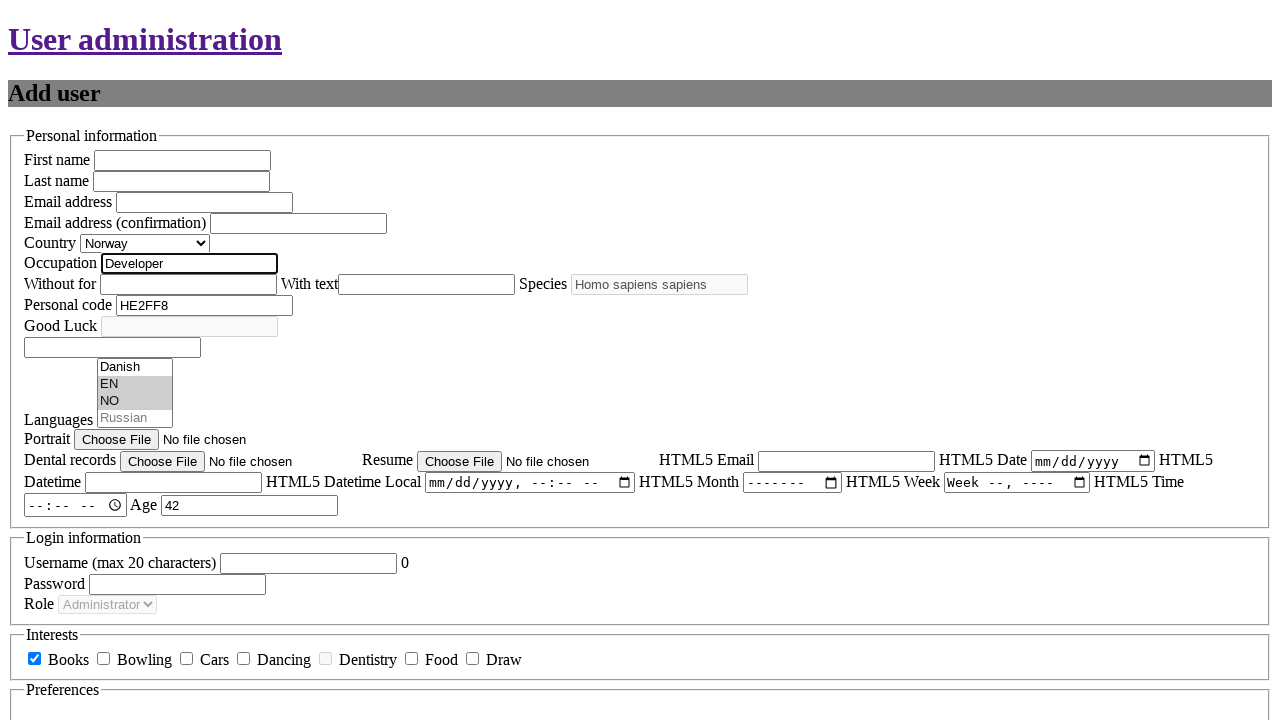

Typed 's are boring' to append text to occupation field on #new_user_occupation
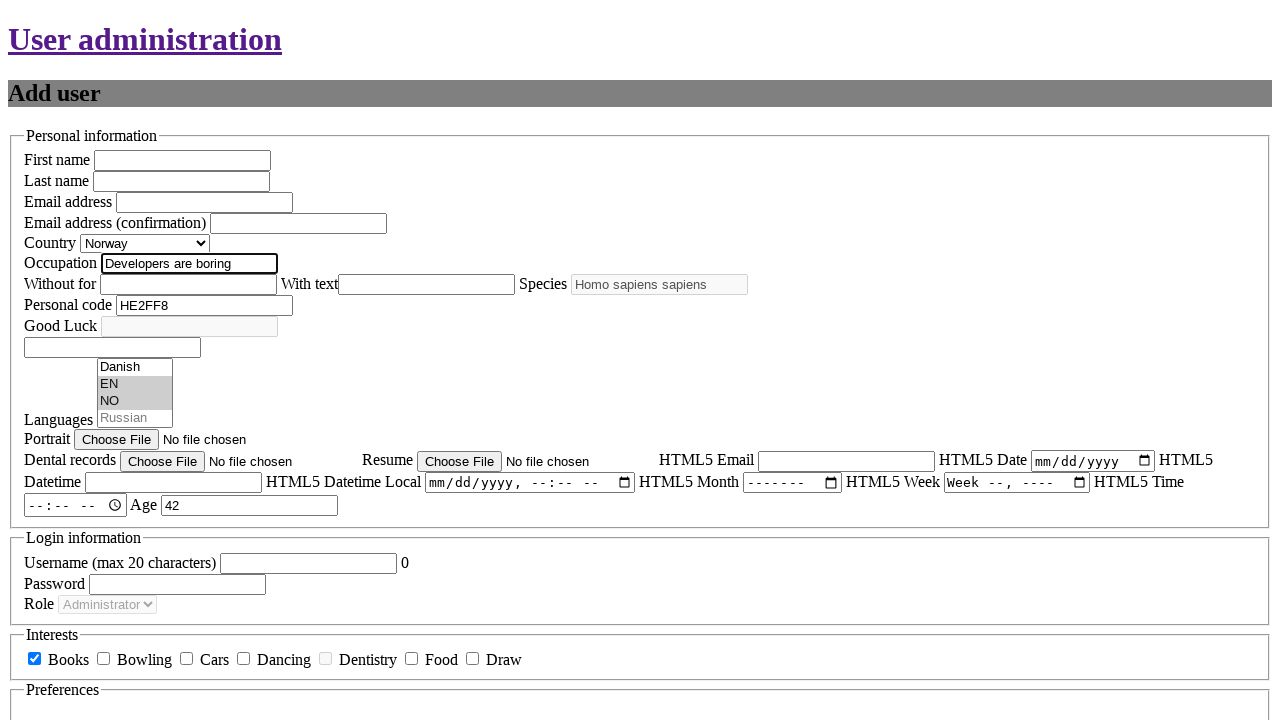

Verified occupation field contains 'Developers are boring'
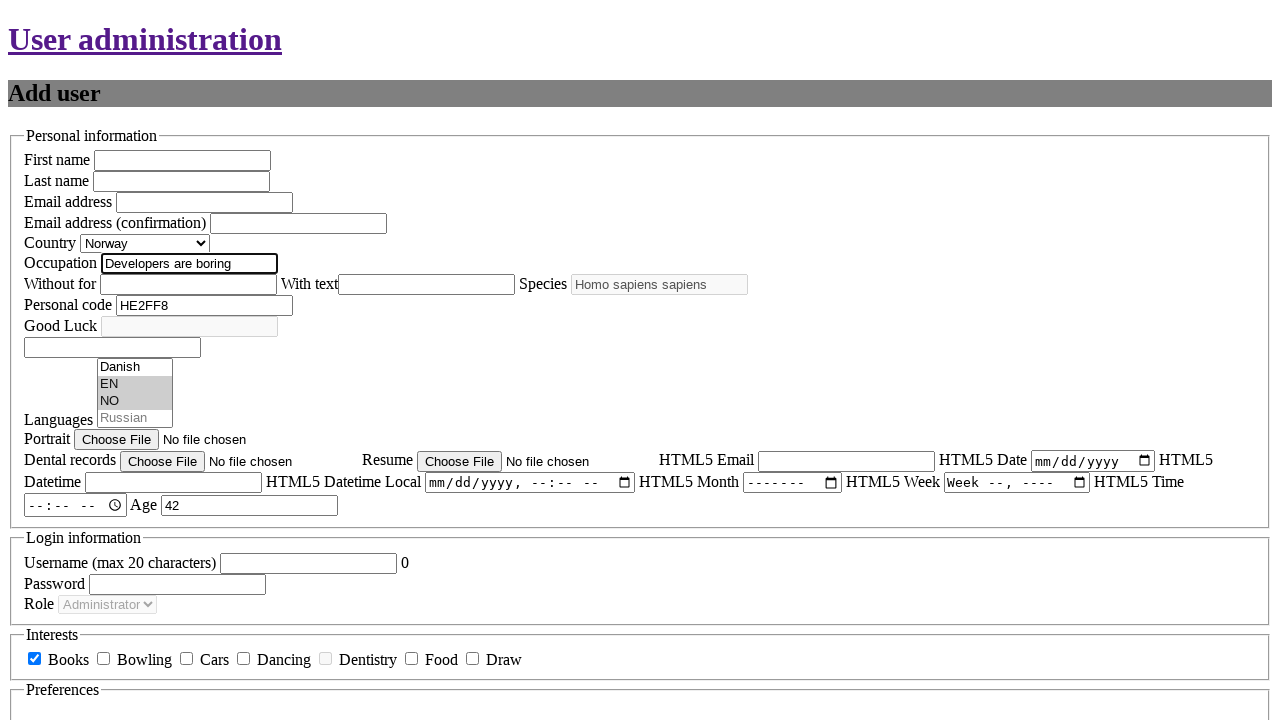

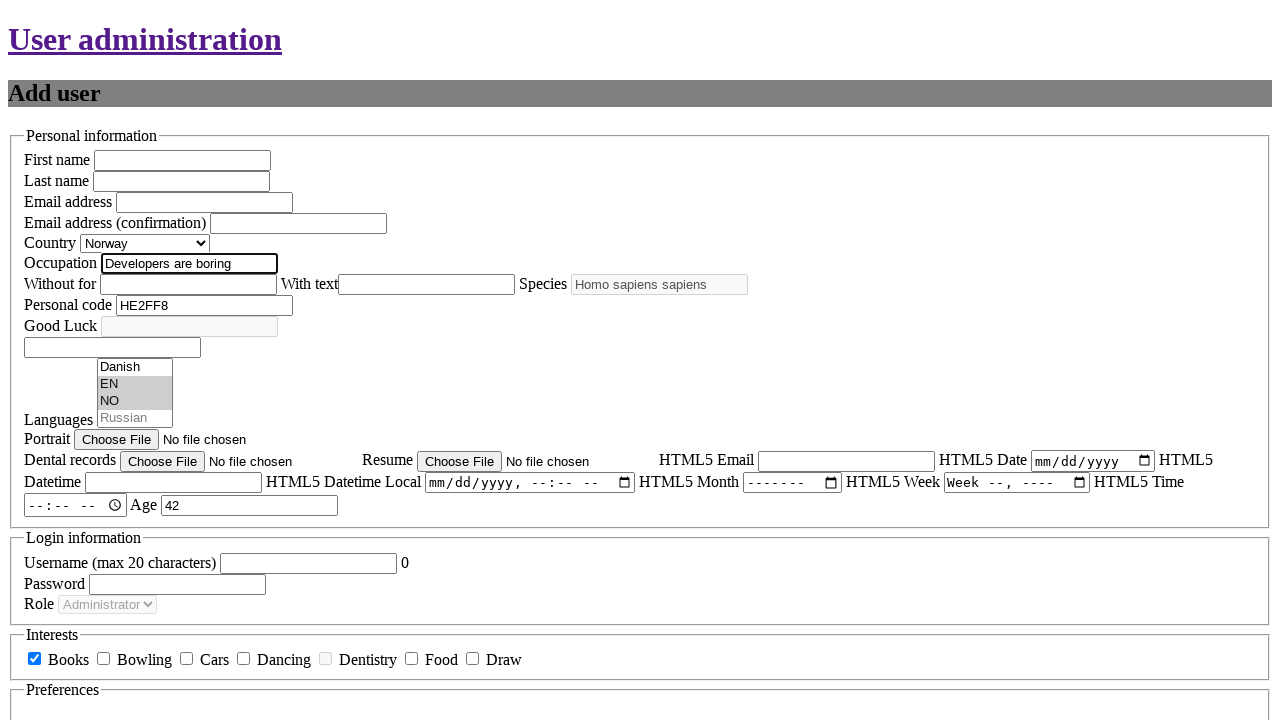